Tests window handling by clicking a link that opens a new window, switching to it, and verifying the title

Starting URL: https://practice.cydeo.com/windows

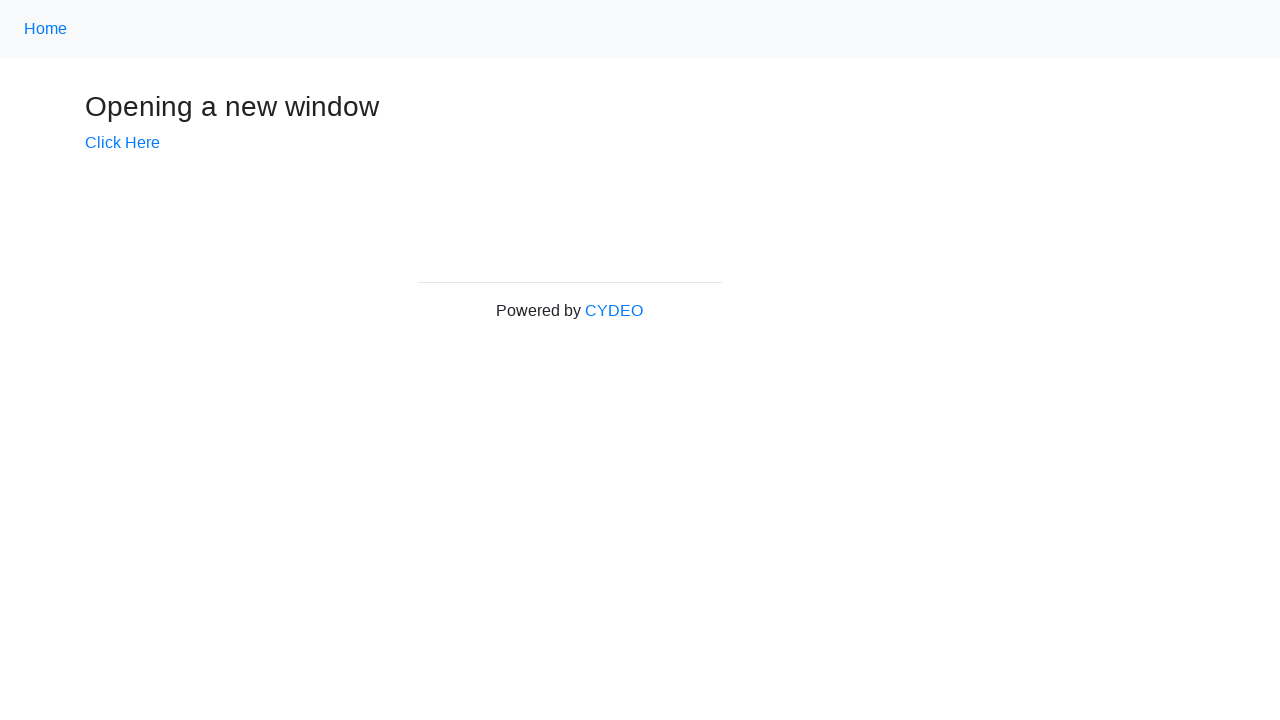

Stored main window handle from context
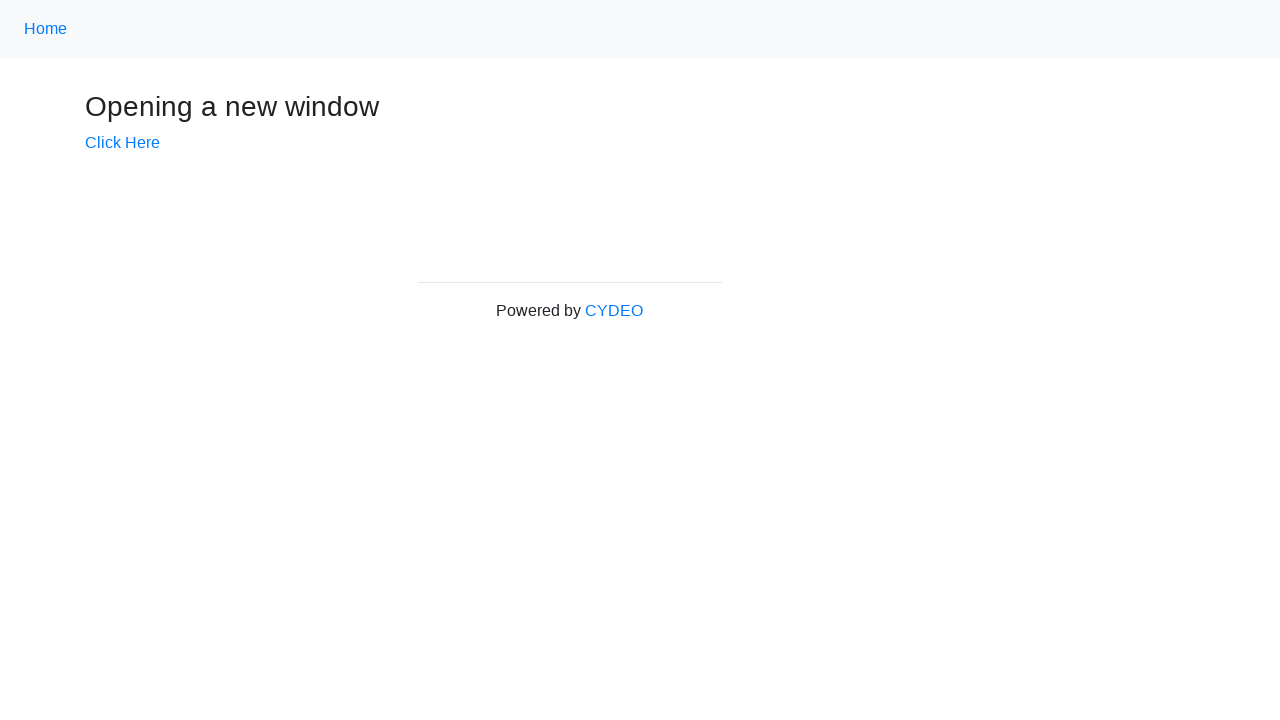

Verified initial page title is 'Windows'
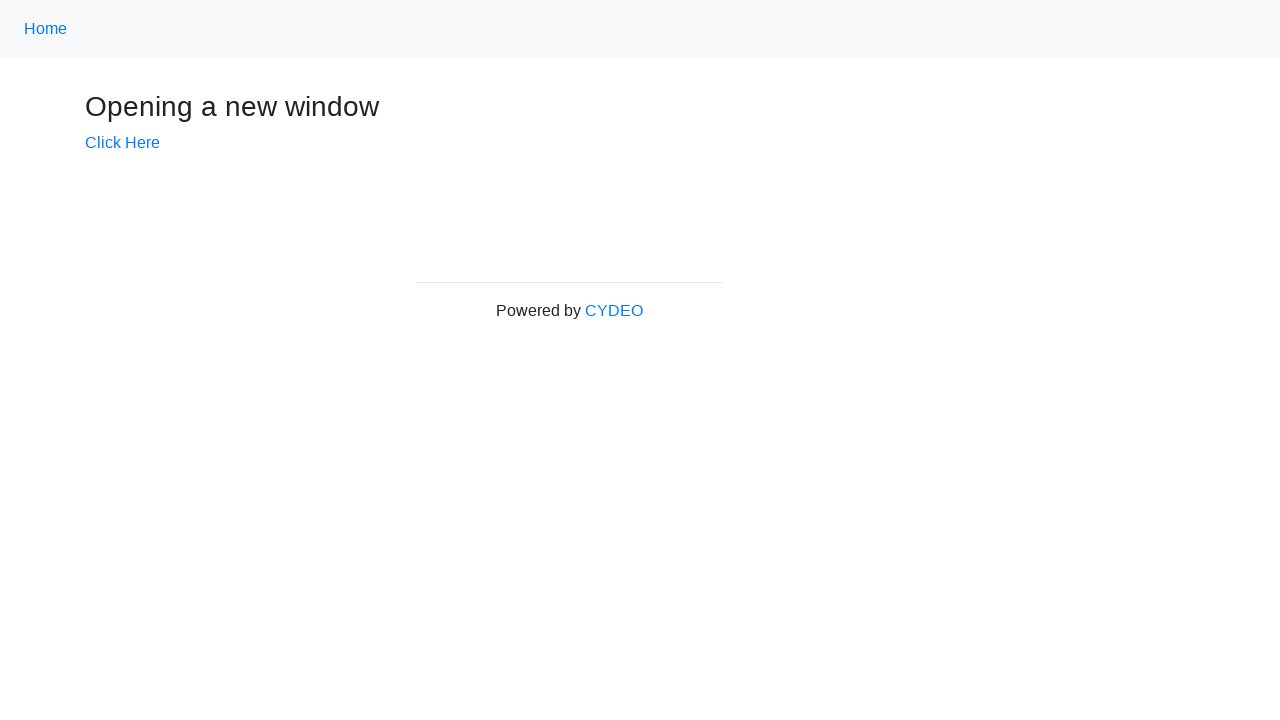

Clicked 'Click Here' link to open new window at (122, 143) on text=Click Here
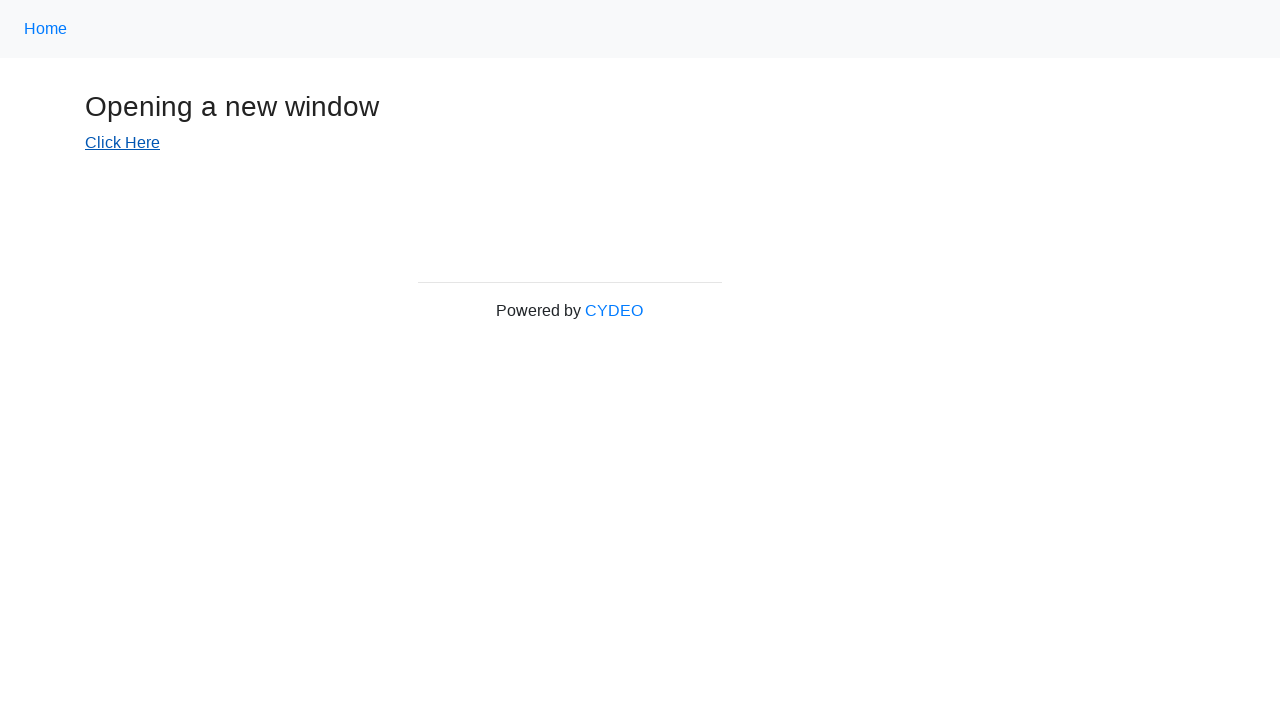

Captured new window reference
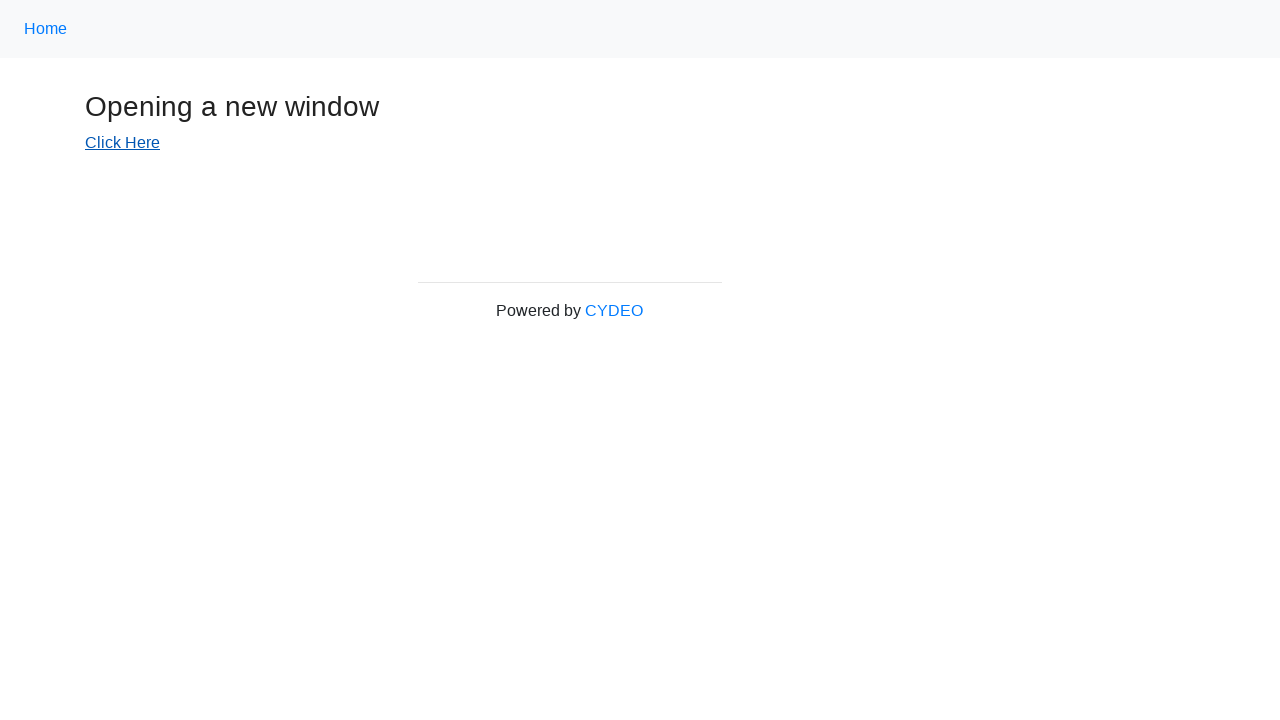

Waited for new window to fully load
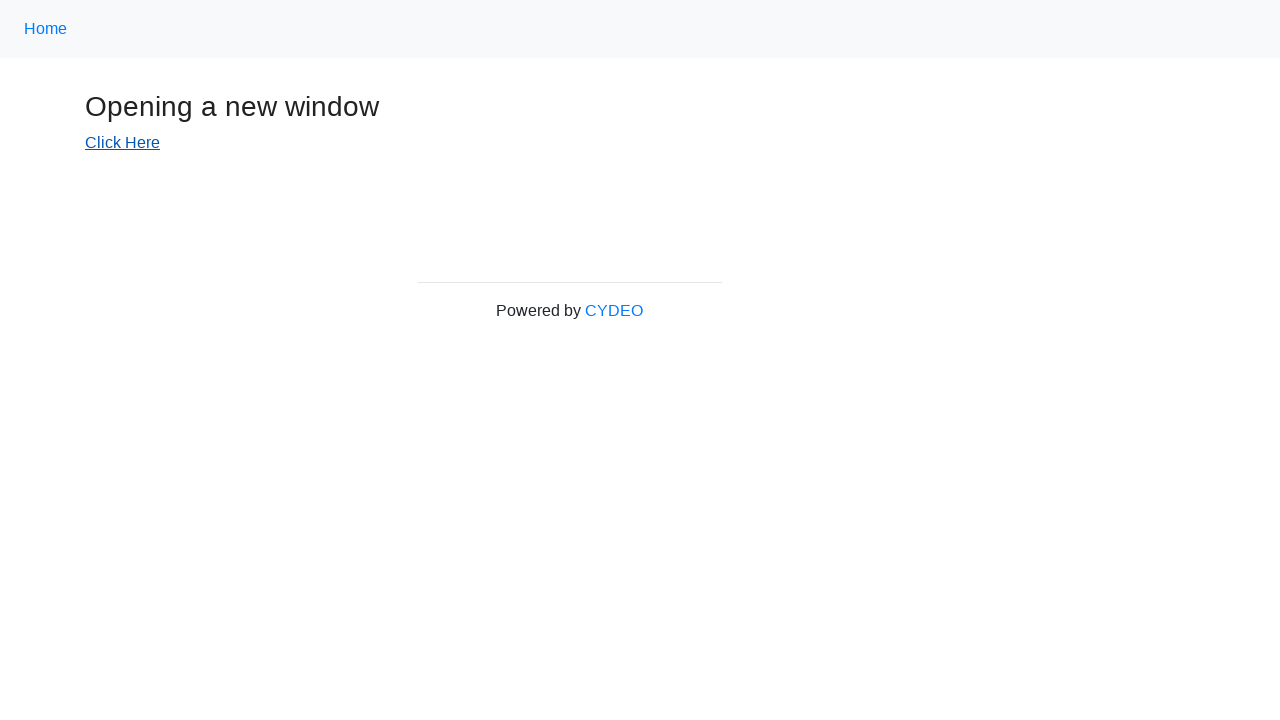

Verified new window title is 'New Window'
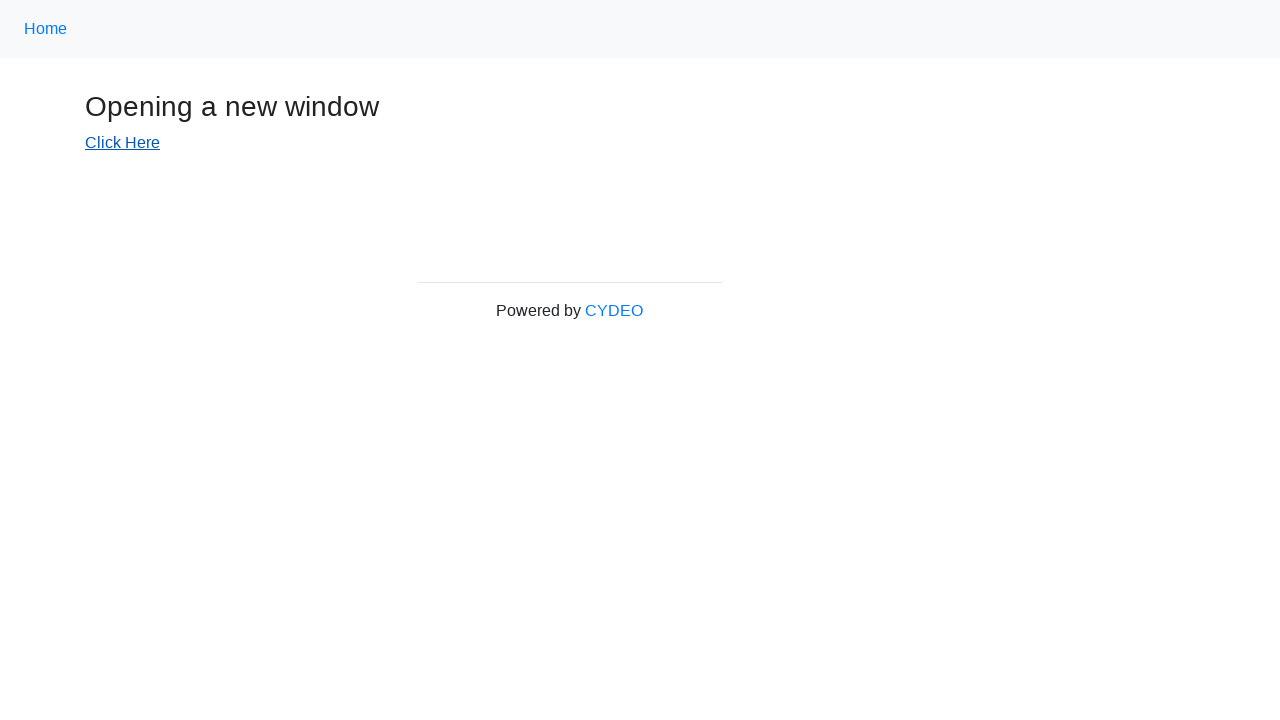

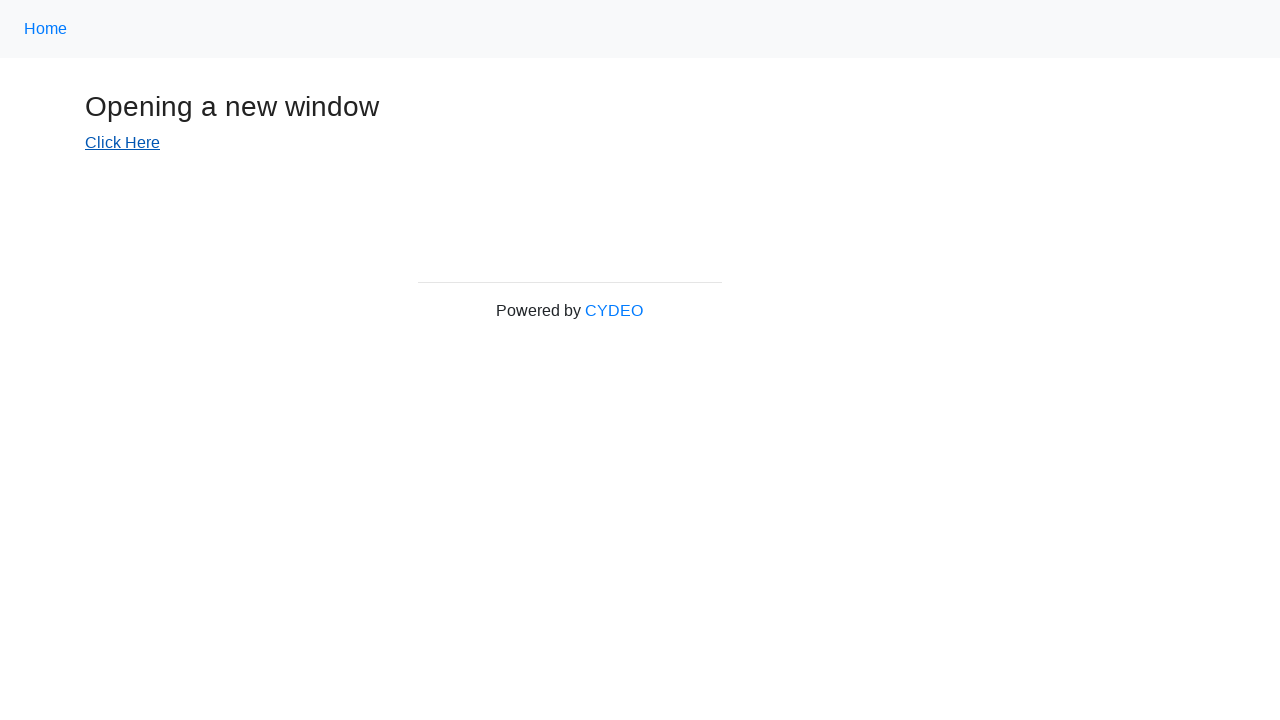